Tests the complete flight booking flow on BlazeDemo: selecting departure and destination cities, choosing a flight from search results, filling out the purchase form with personal and payment details, and completing the booking.

Starting URL: http://blazedemo.com

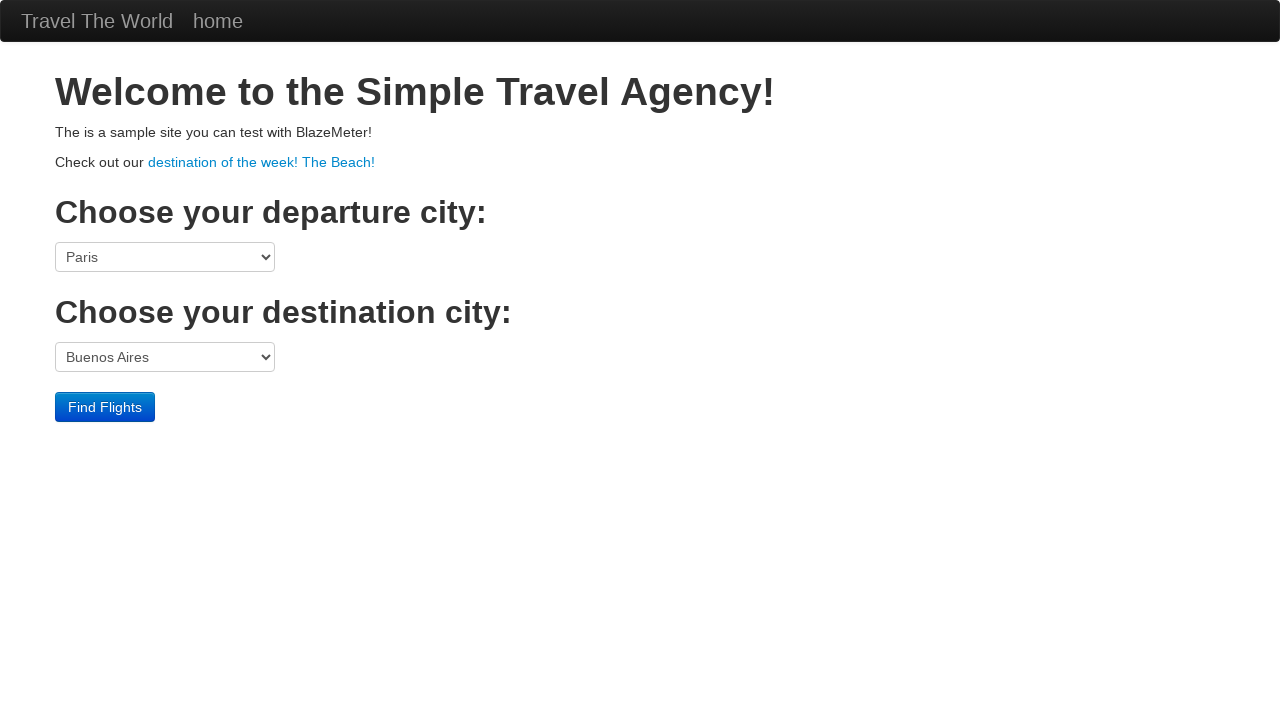

Navigated to BlazeDemo homepage
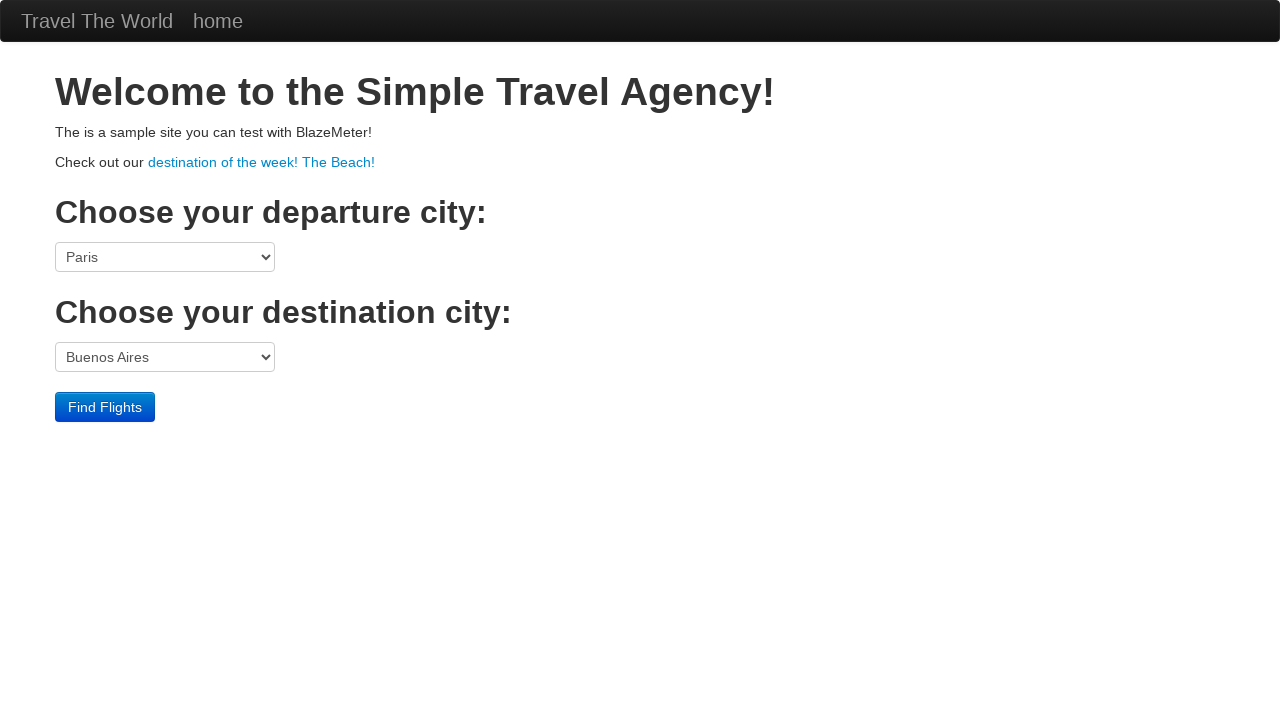

Selected Boston as departure city on select[name='fromPort']
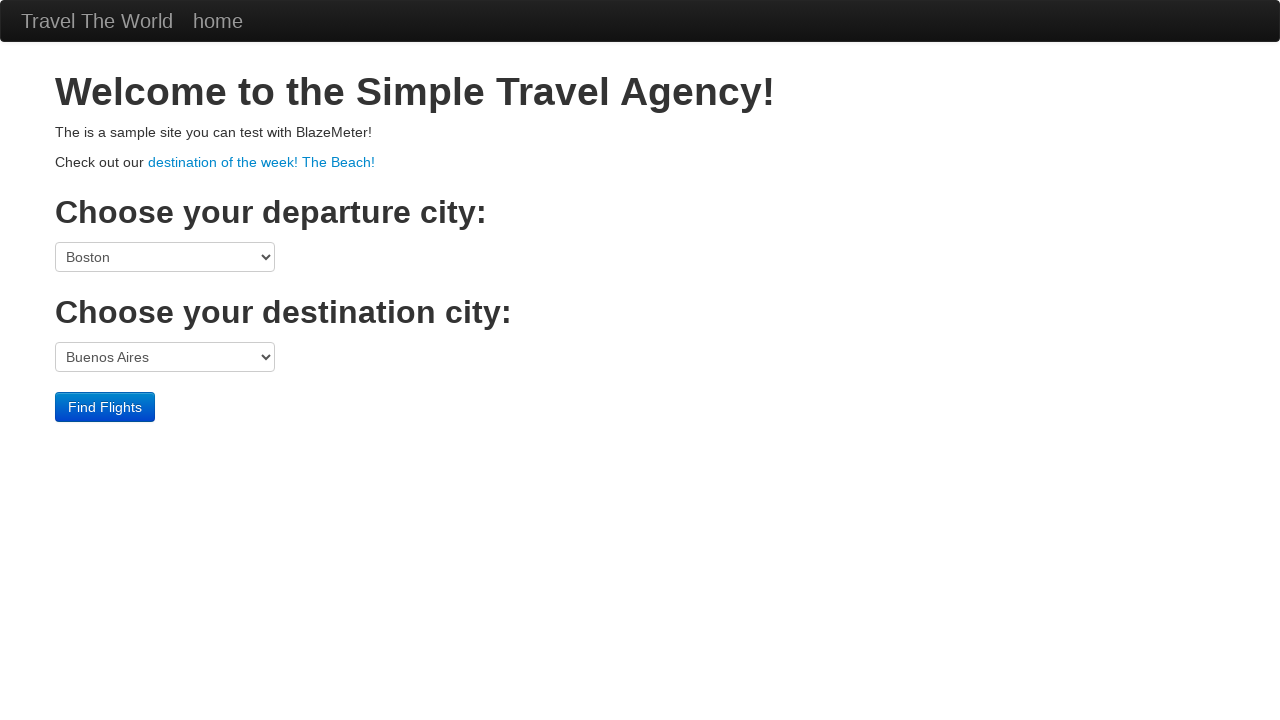

Selected Berlin as destination city on select[name='toPort']
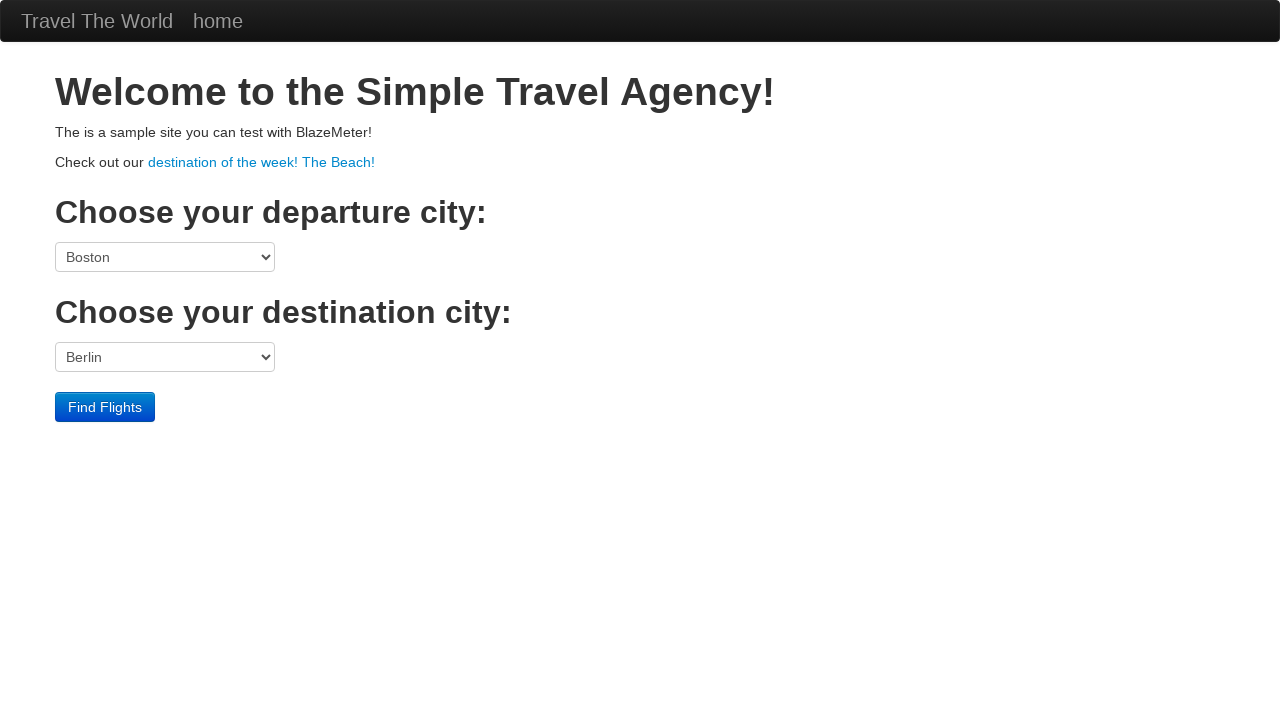

Clicked Find Flights button at (105, 407) on input[type='submit']
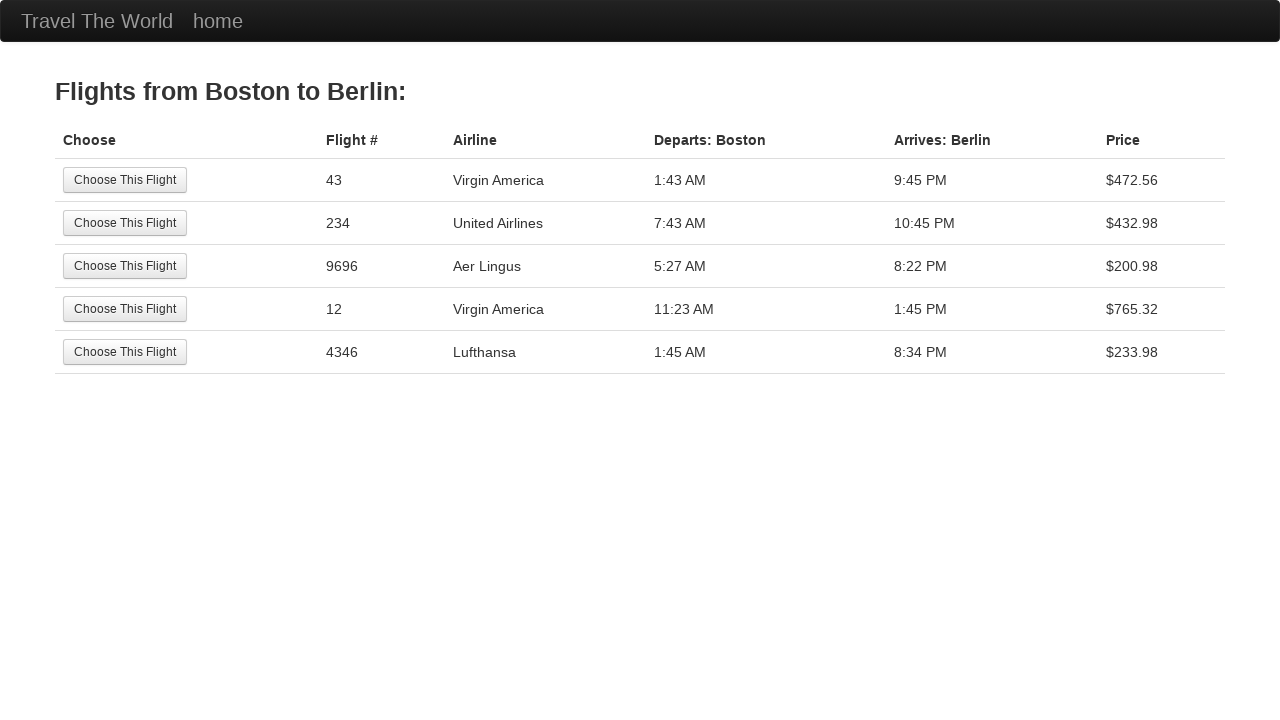

Flight search results page loaded
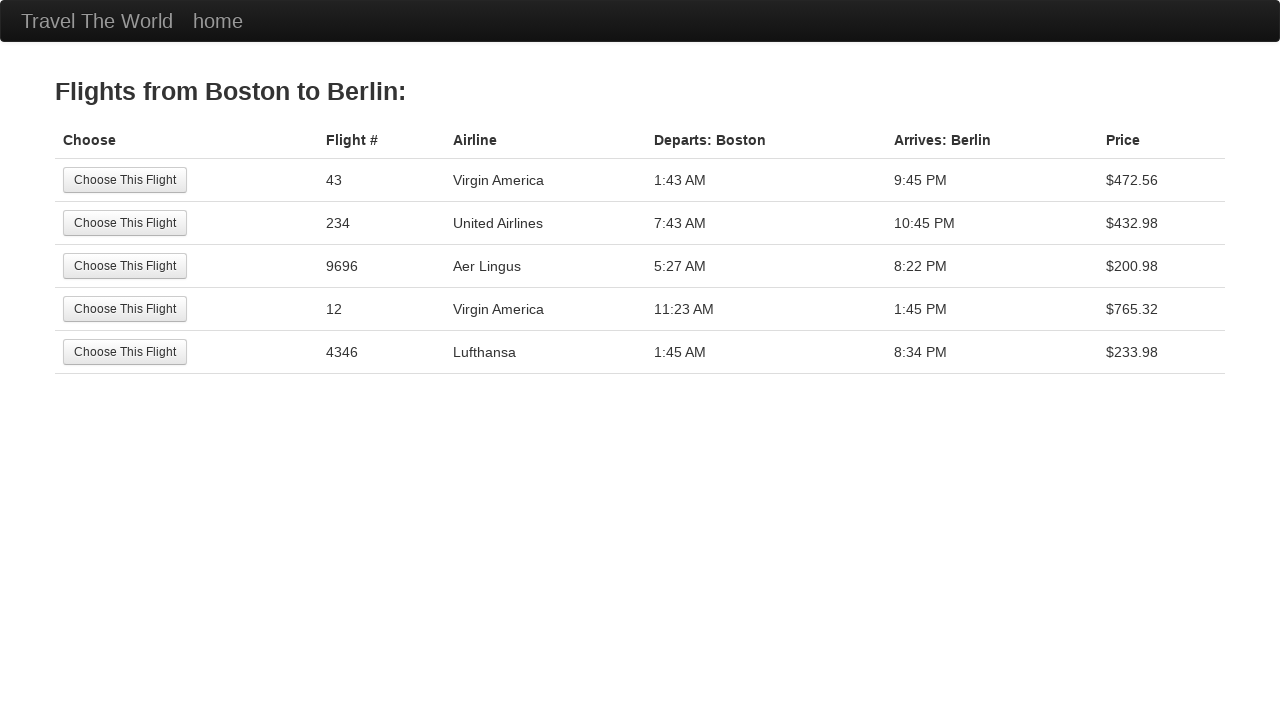

Selected third flight from search results at (125, 266) on xpath=//table[@class='table']/tbody/tr[3]//input[@type='submit']
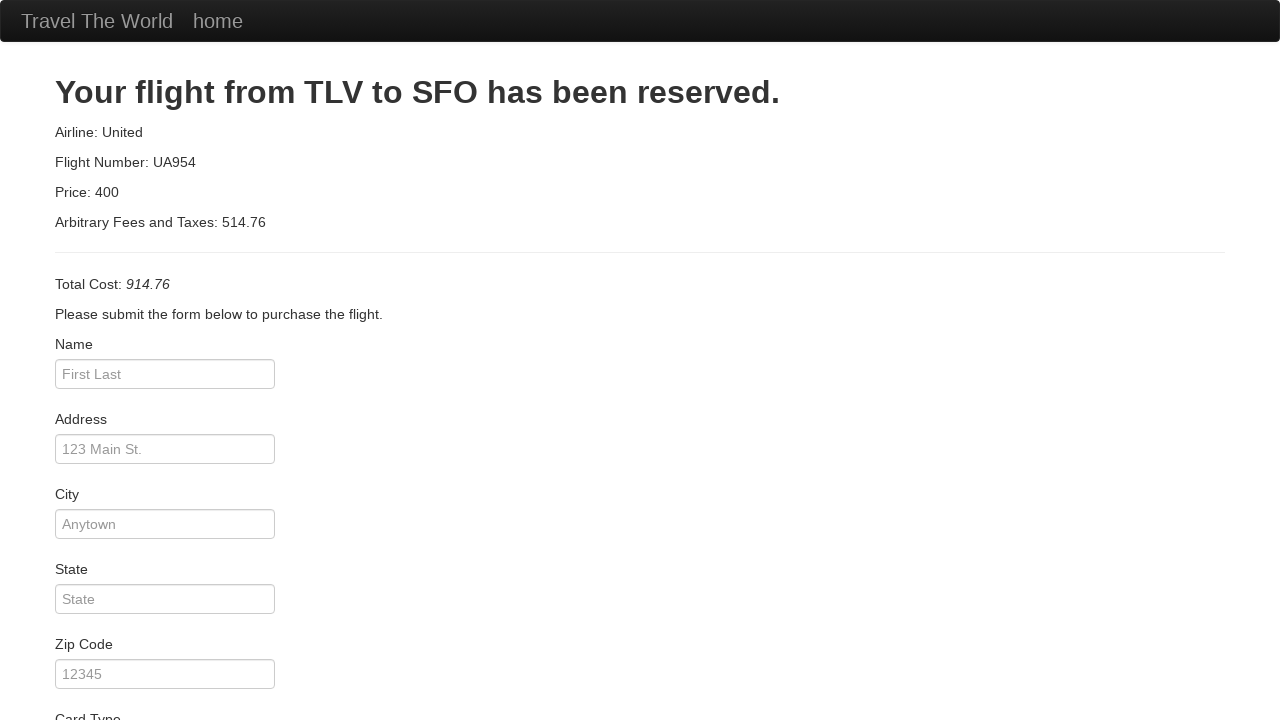

Purchase form page loaded
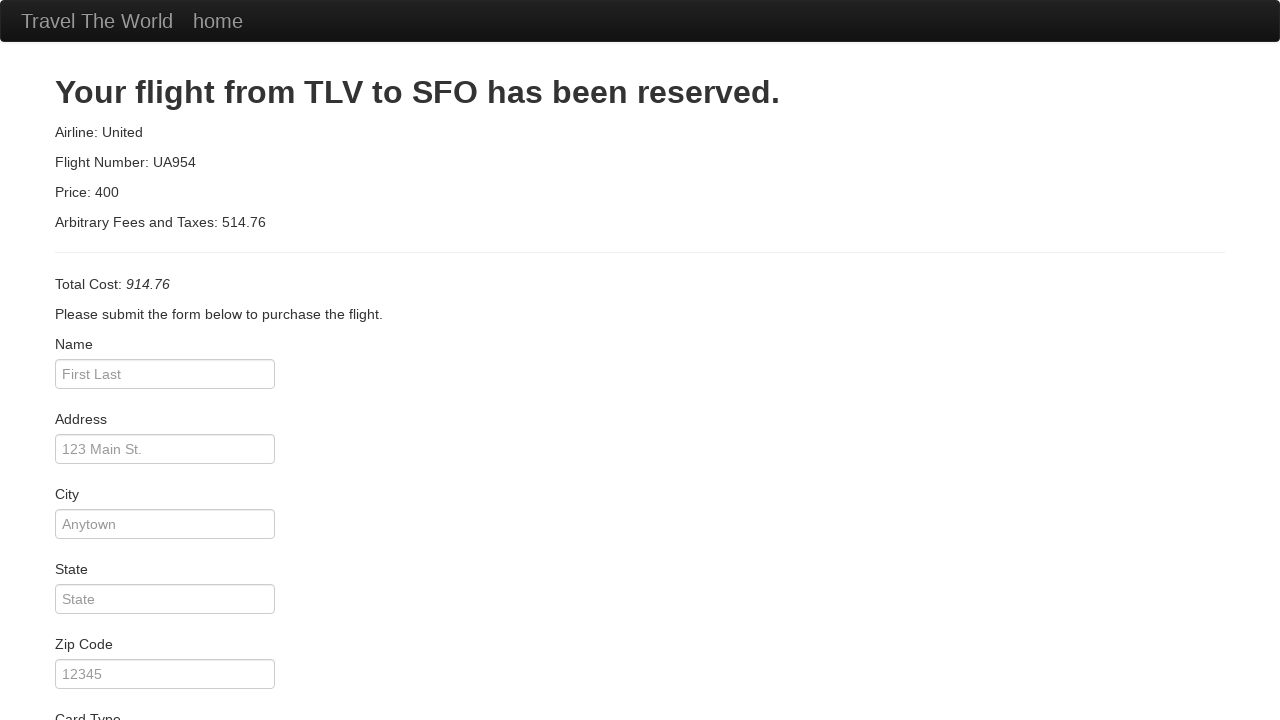

Entered passenger name 'John Smith' on #inputName
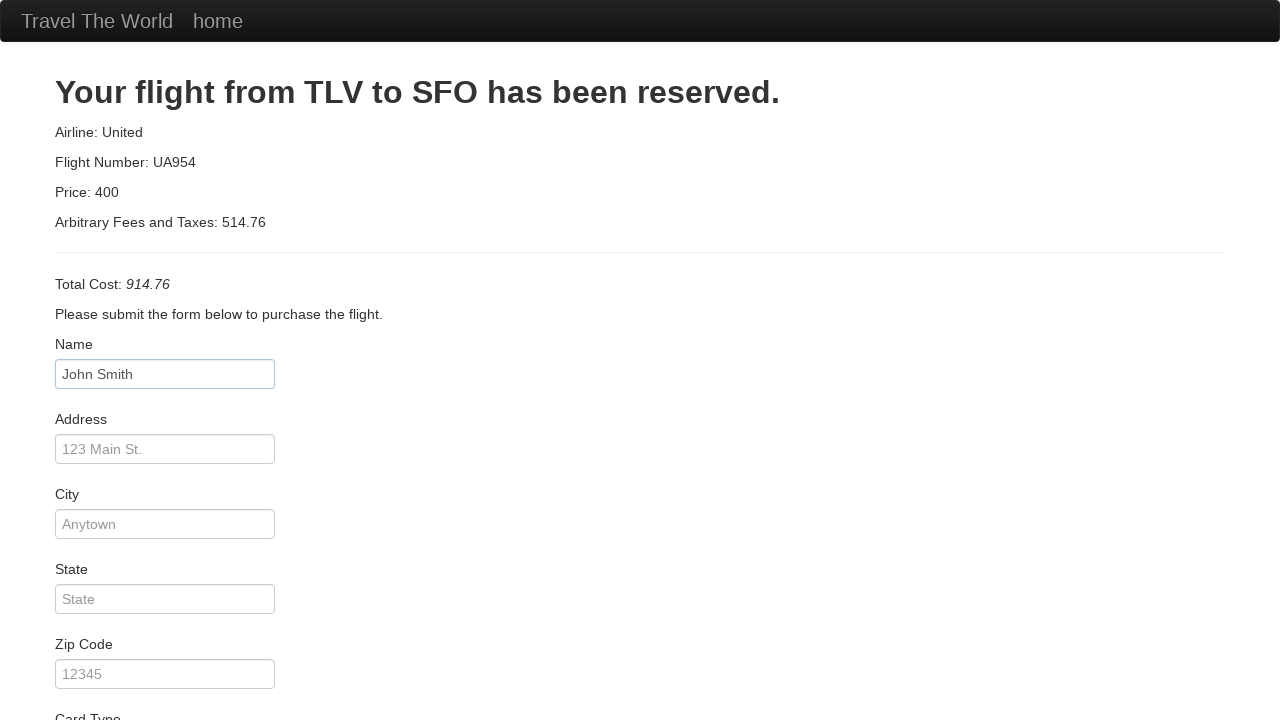

Entered address '123 Main Street' on #address
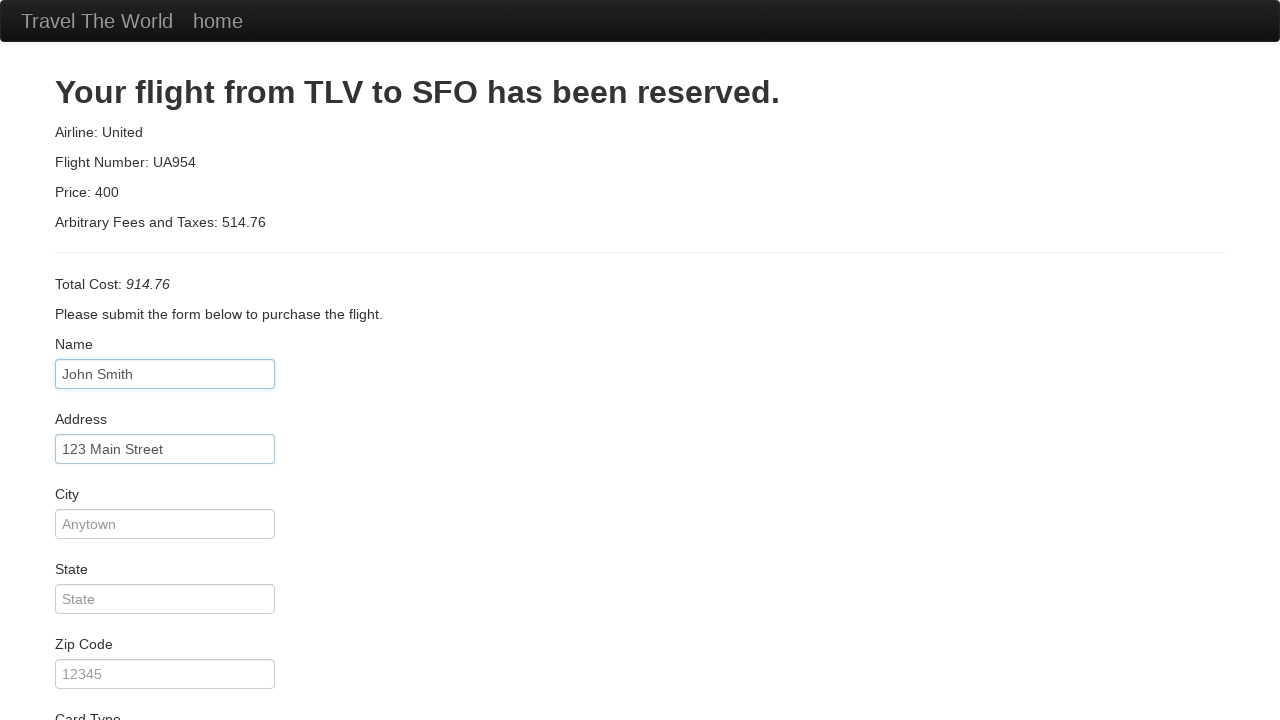

Entered city 'New York' on #city
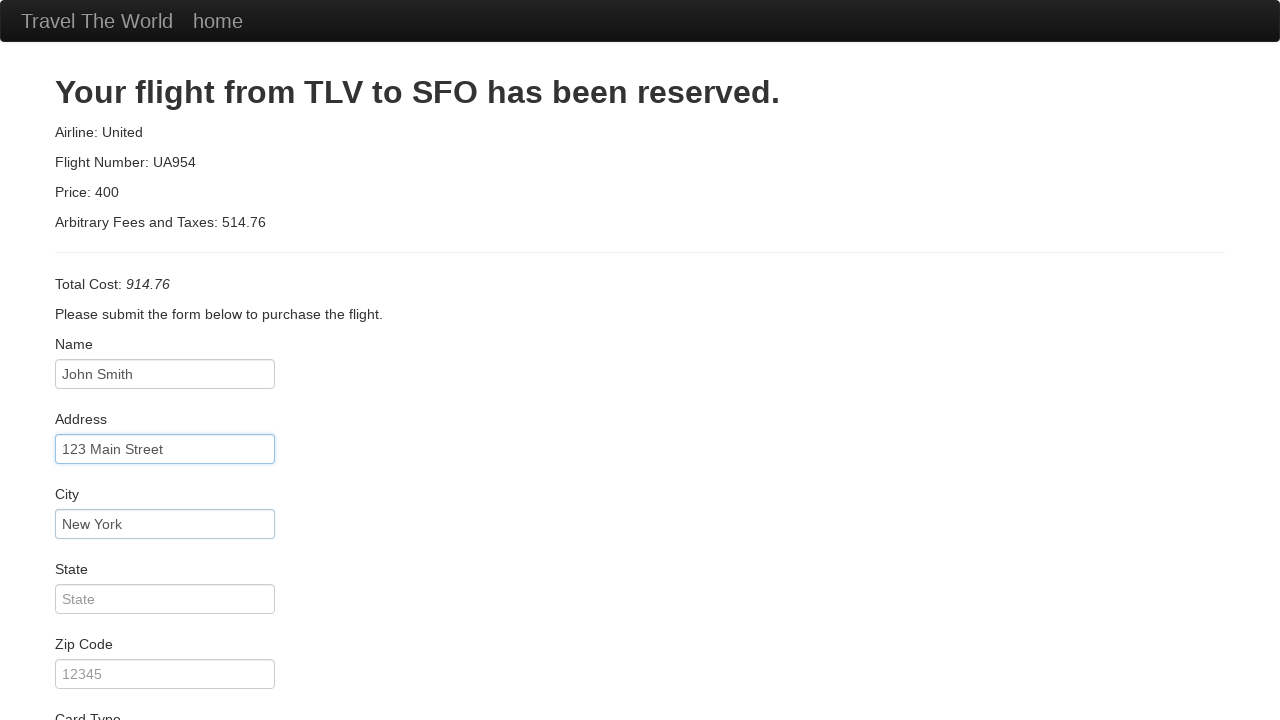

Entered state 'NY' on #state
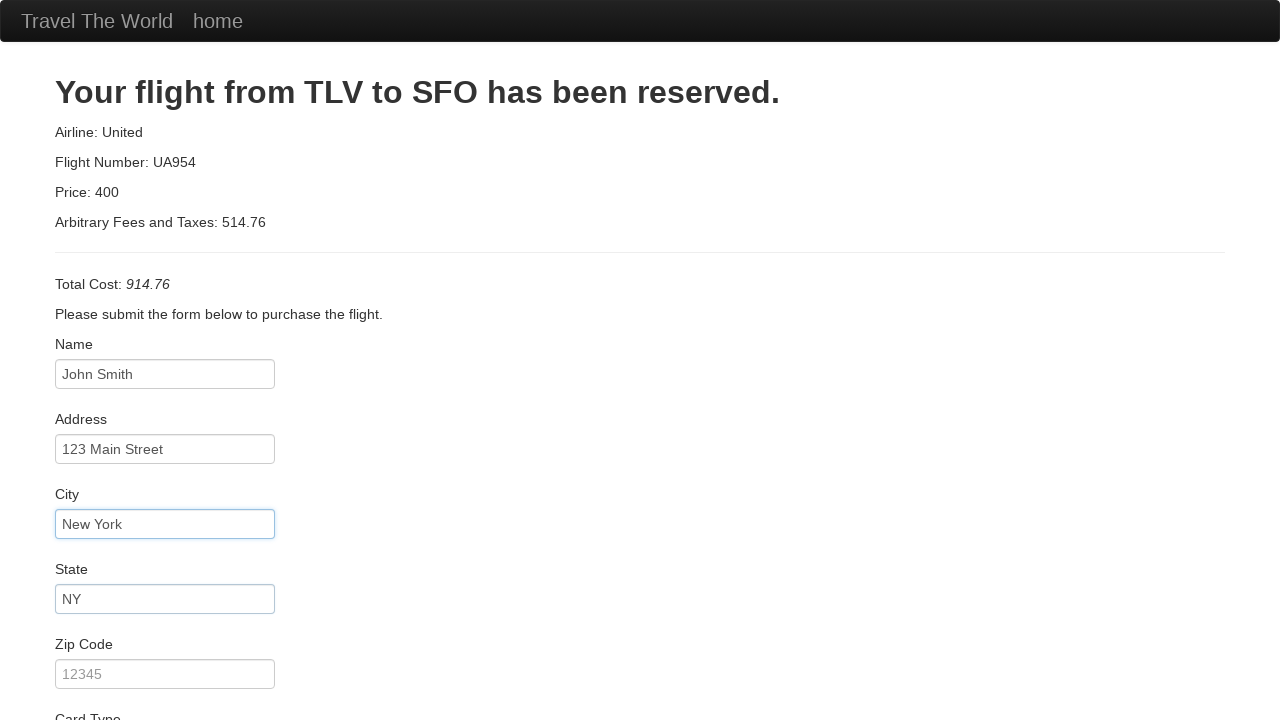

Entered zip code '10001' on #zipCode
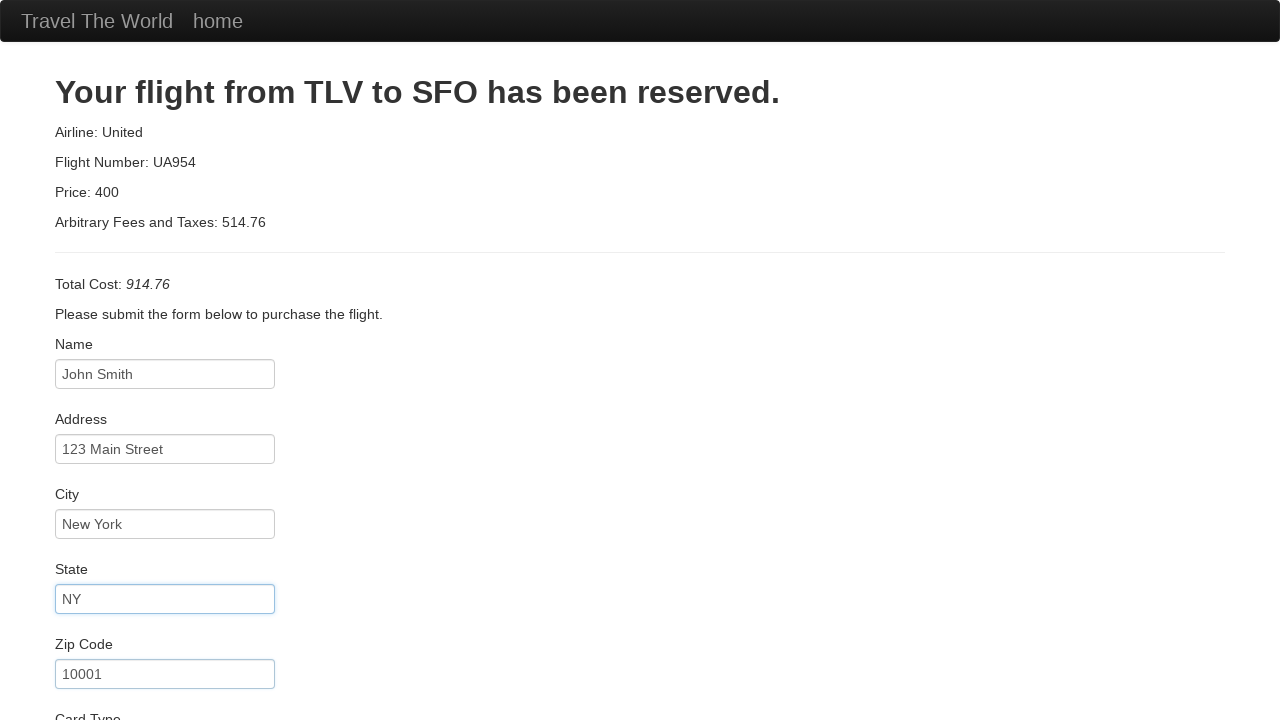

Selected Visa as card type on #cardType
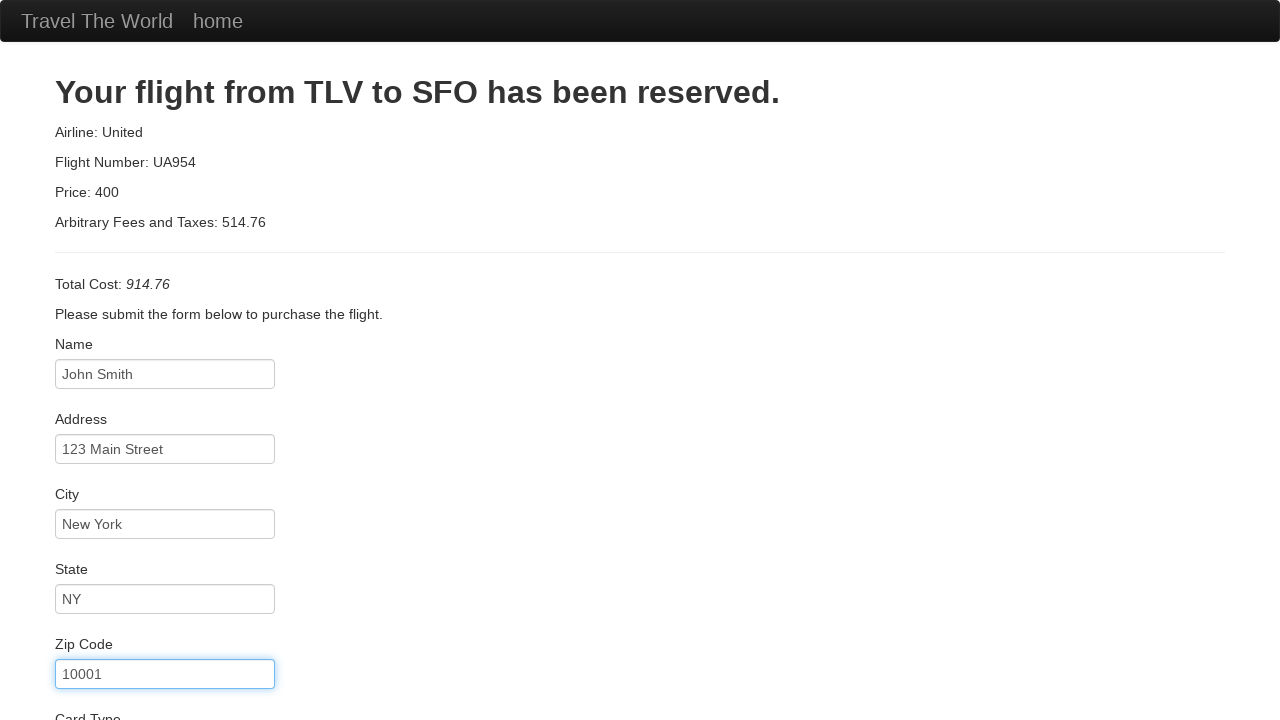

Entered credit card number on #creditCardNumber
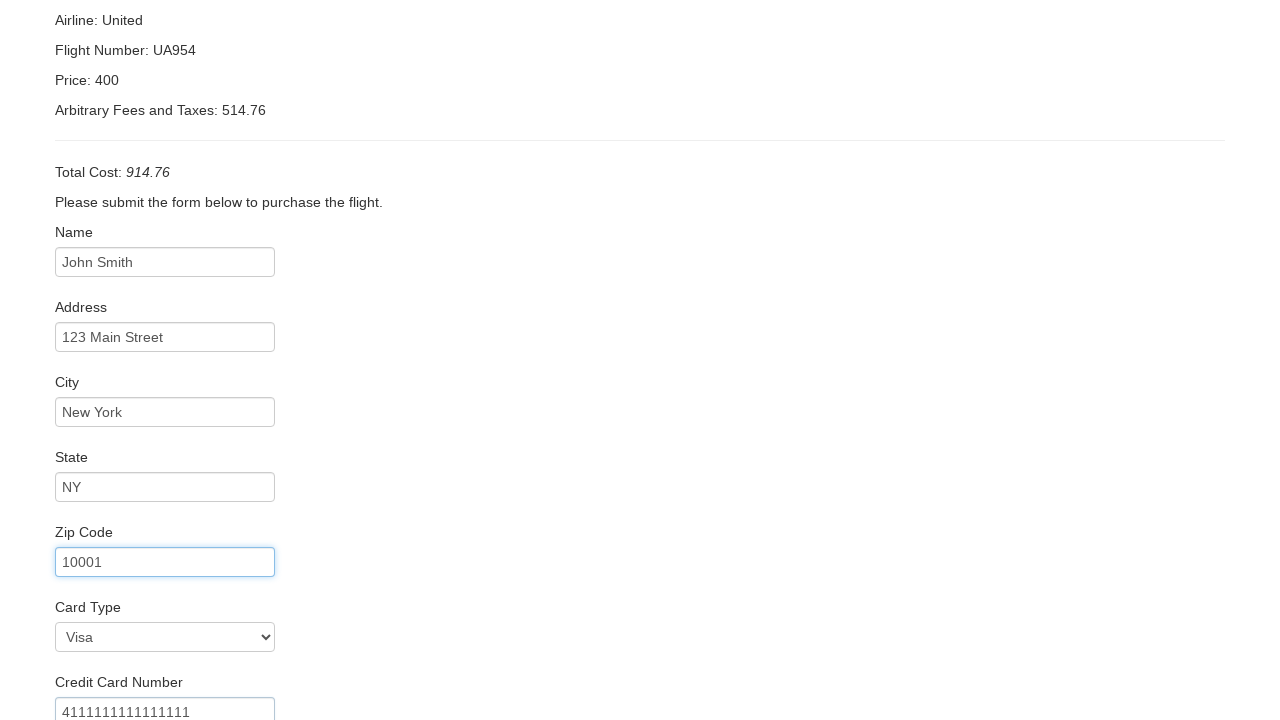

Entered card expiration month '12' on #creditCardMonth
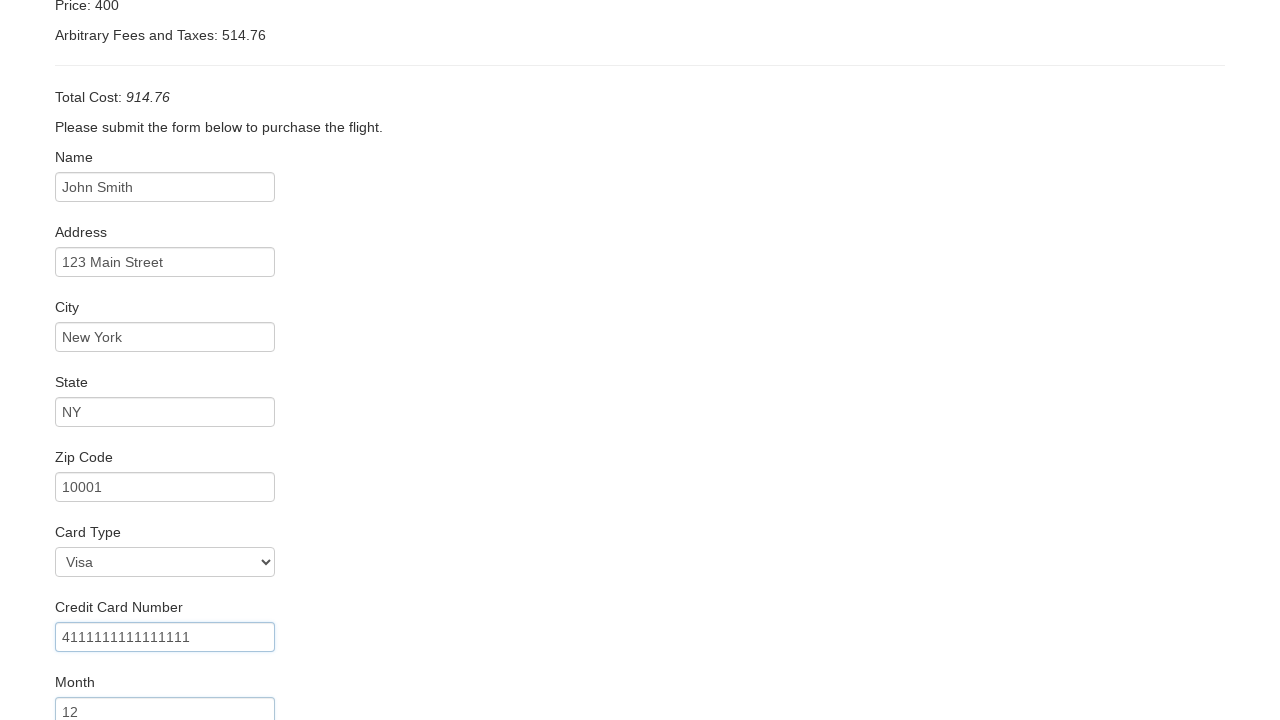

Entered card expiration year '2025' on #creditCardYear
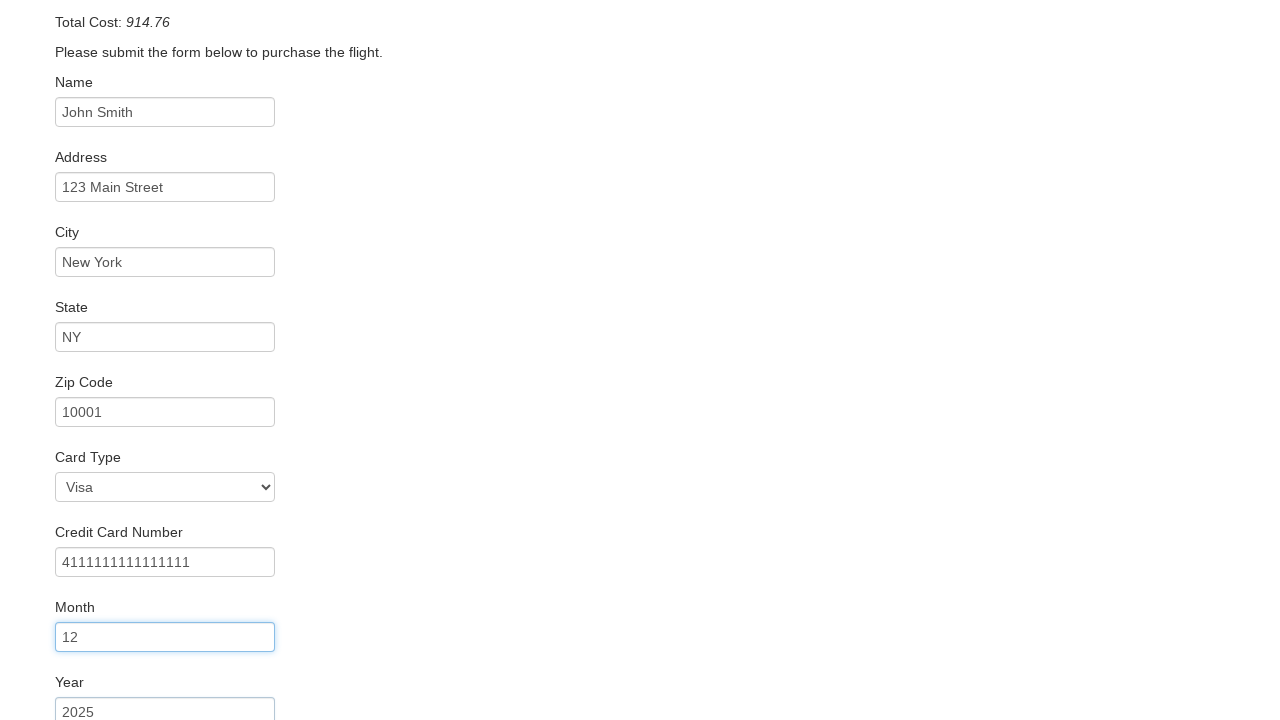

Entered name on card 'John Smith' on #nameOnCard
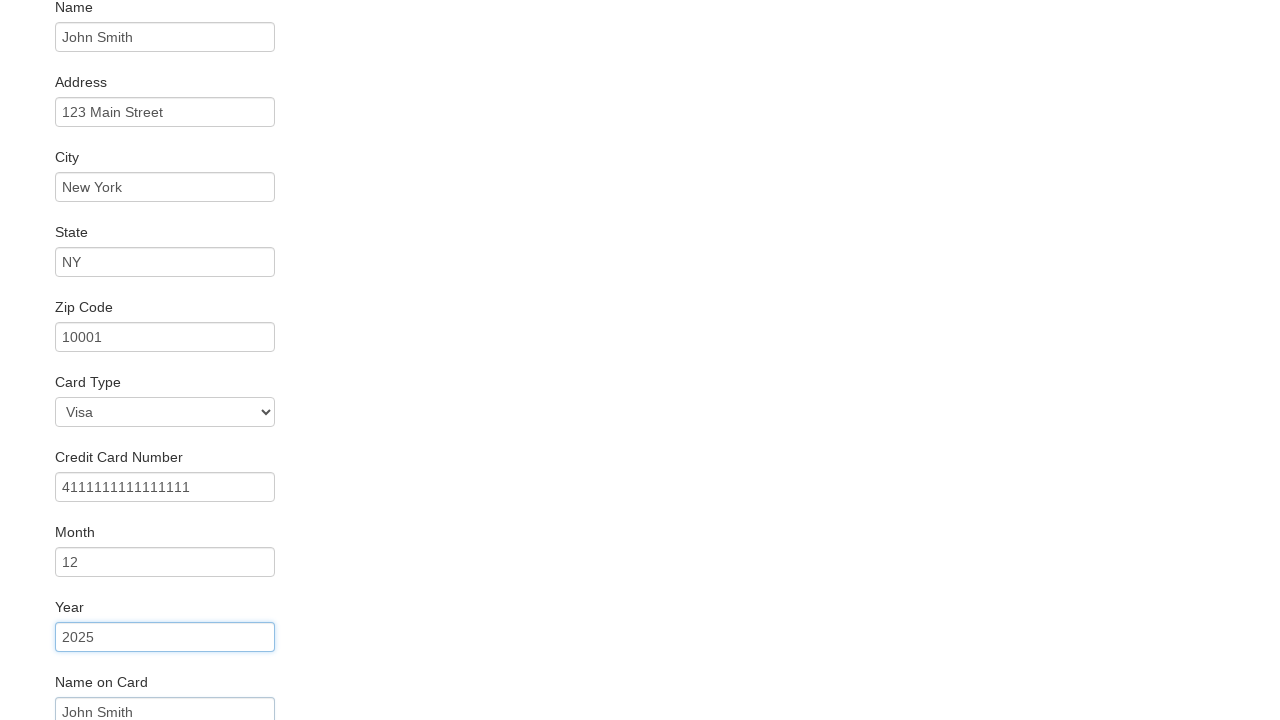

Checked 'Remember Me' checkbox at (62, 656) on #rememberMe
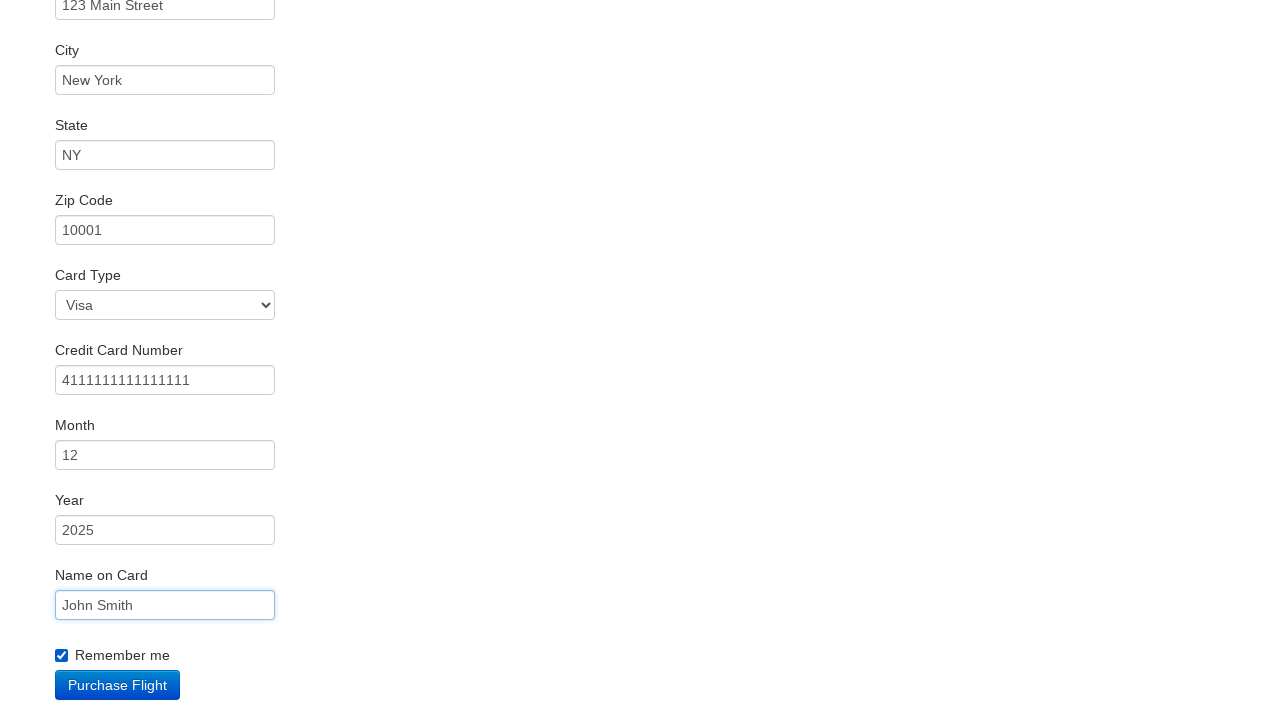

Clicked Purchase Flight button to complete booking at (118, 685) on .btn-primary
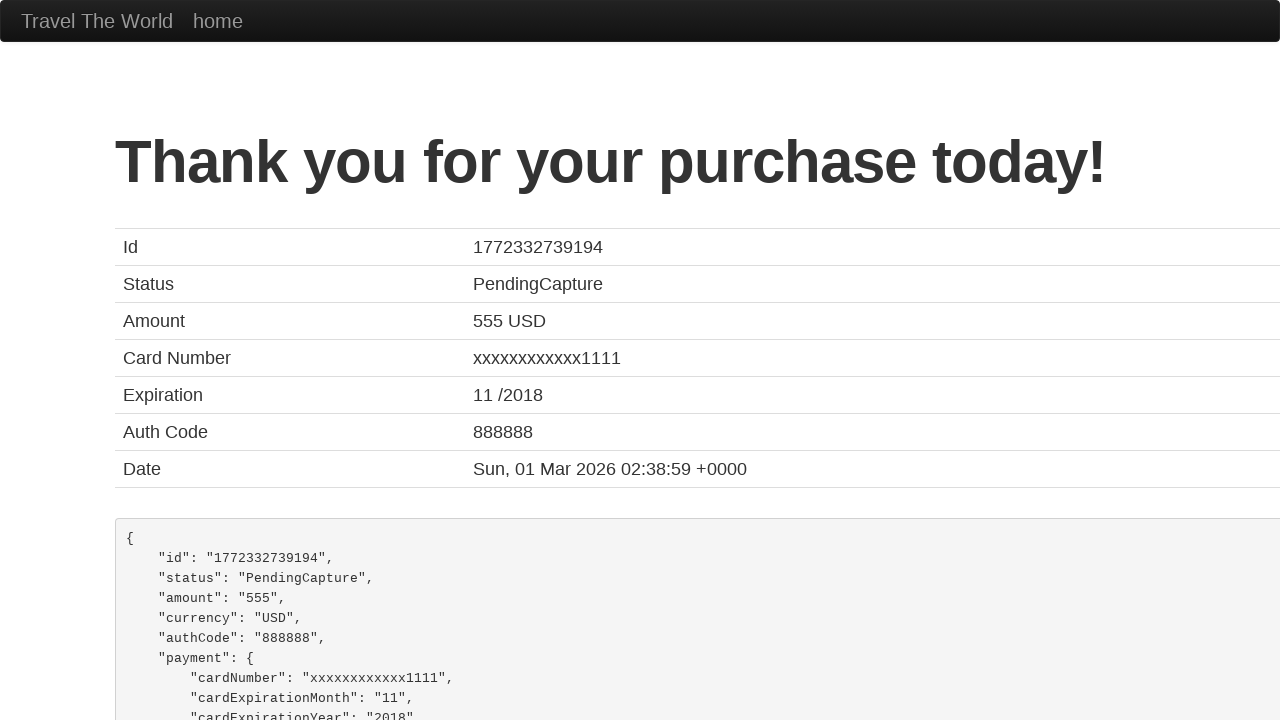

Booking confirmation page loaded successfully
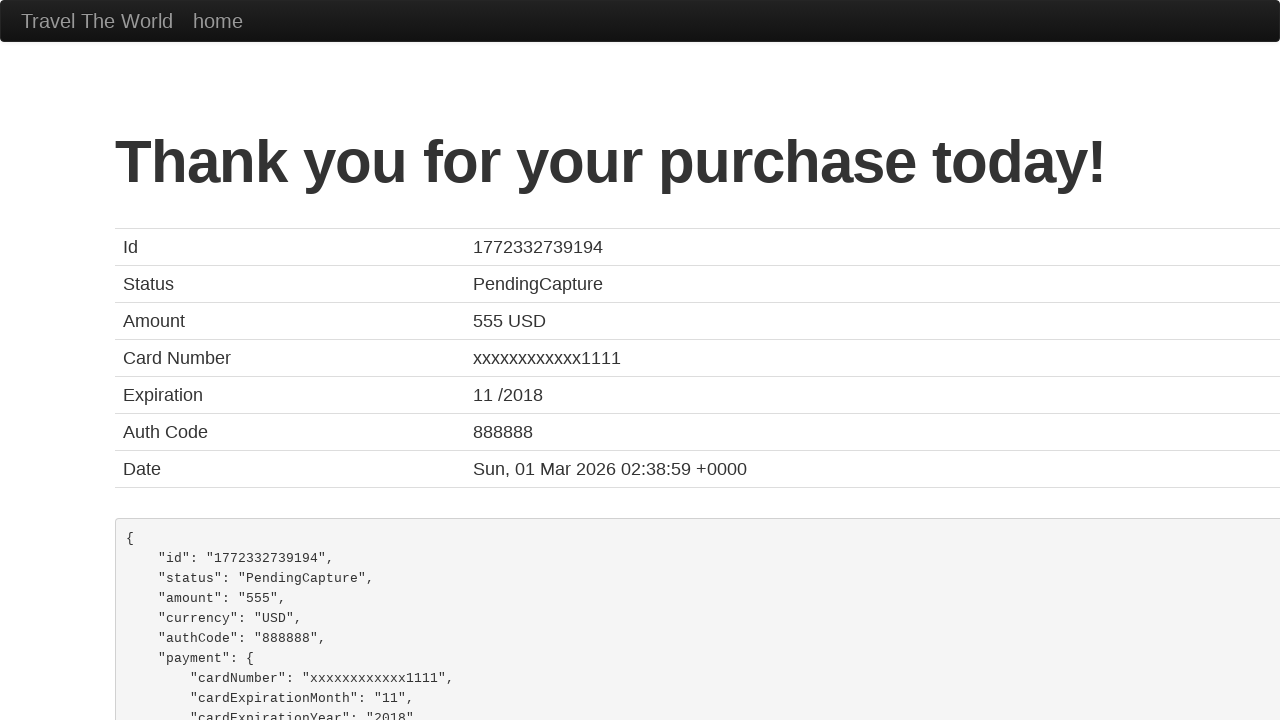

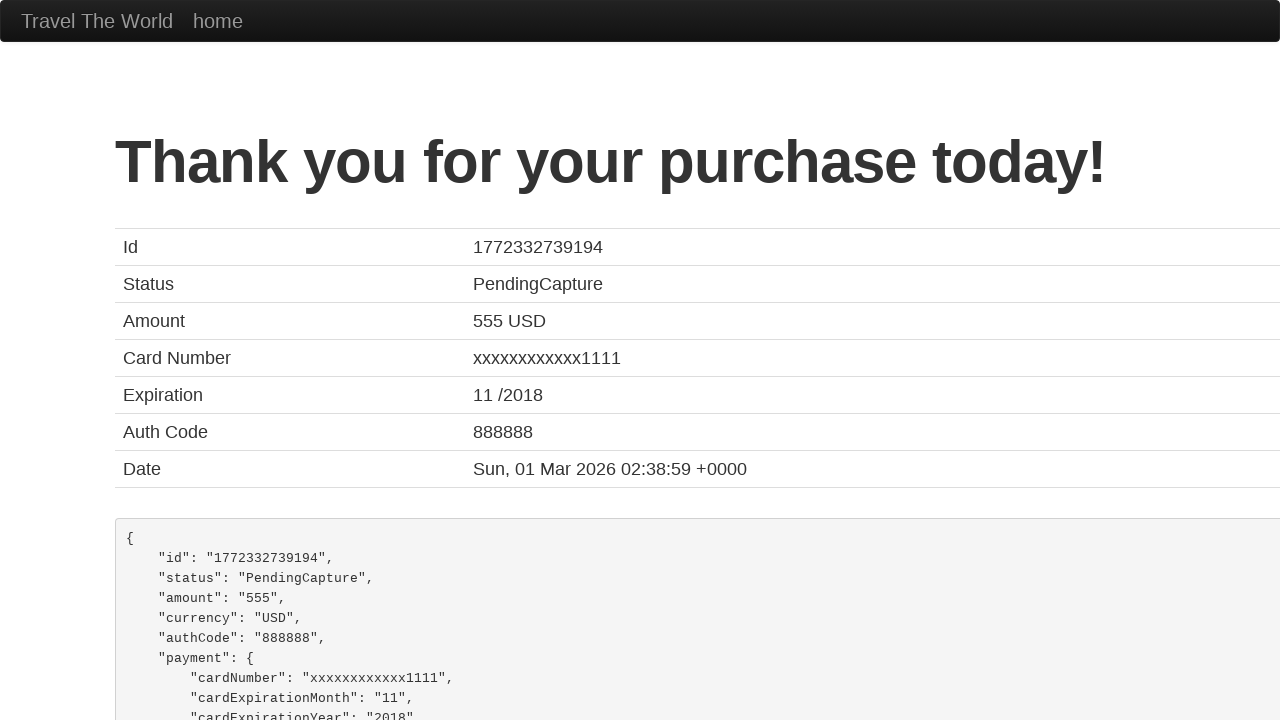